Tests a basic web form by entering text into an input field, clicking the submit button, and verifying the success message is displayed.

Starting URL: https://www.selenium.dev/selenium/web/web-form.html

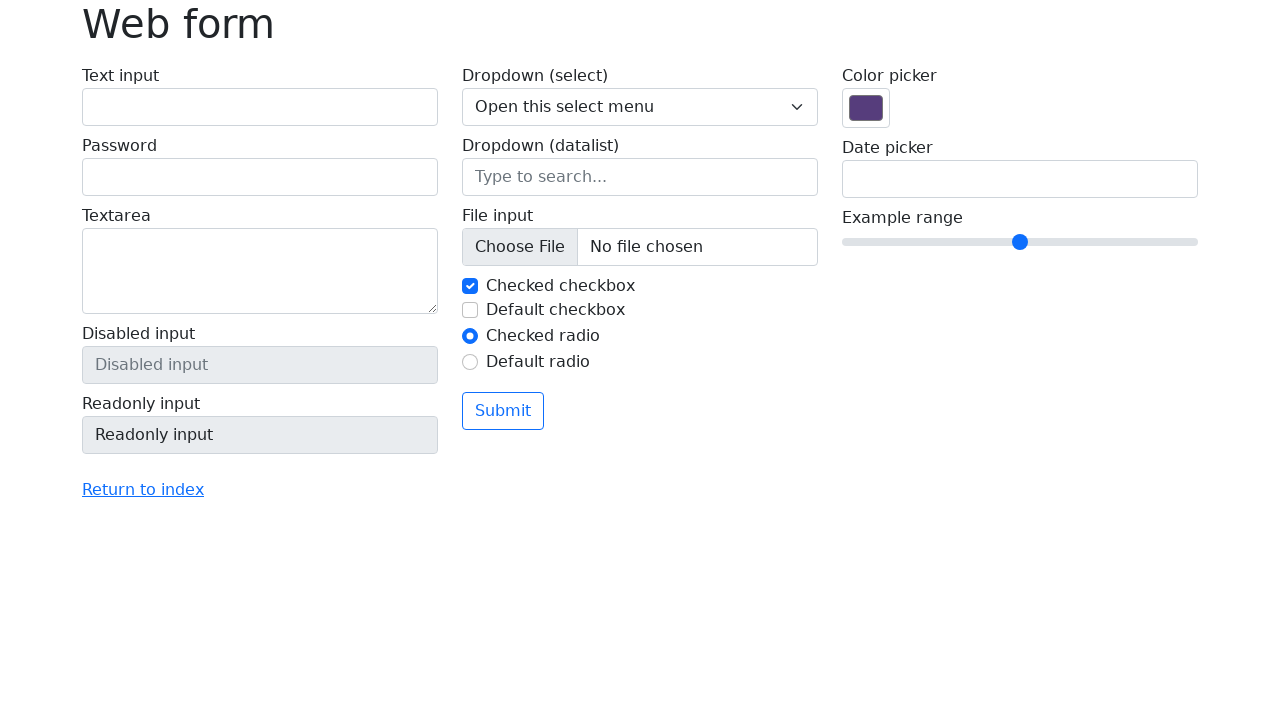

Verified page title is 'Web form'
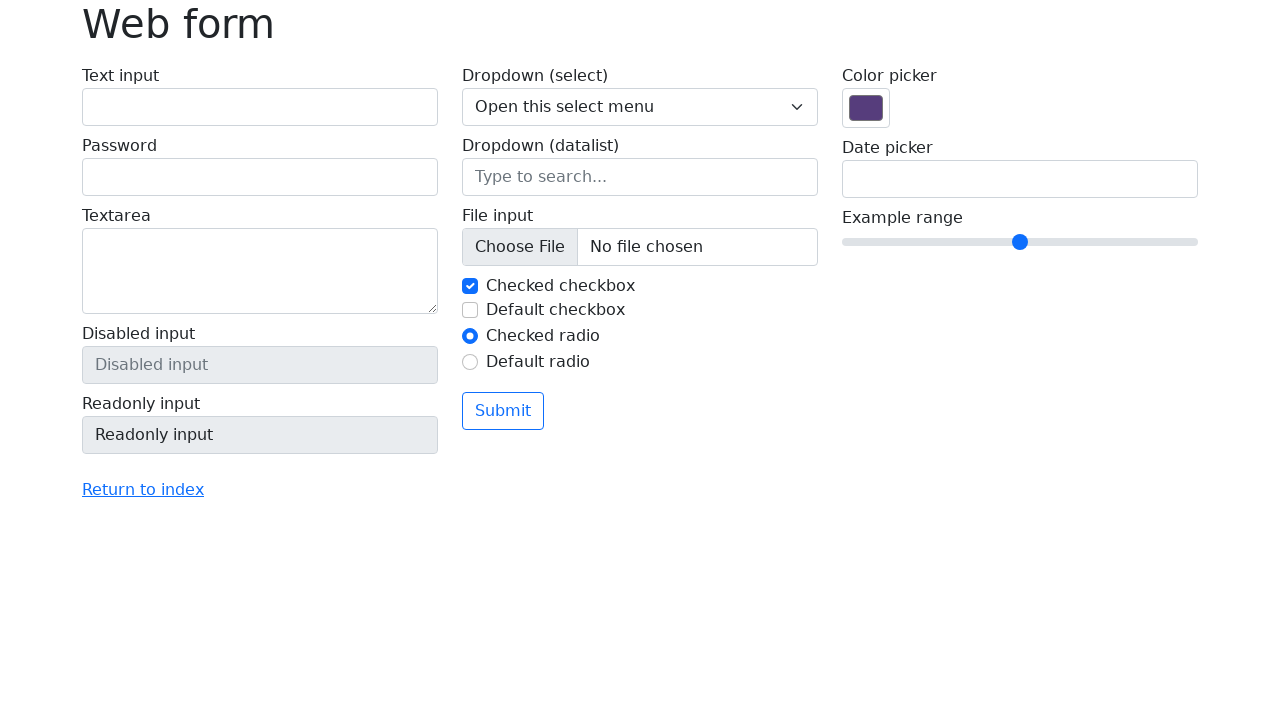

Filled text input field with 'Selenium' on input[name='my-text']
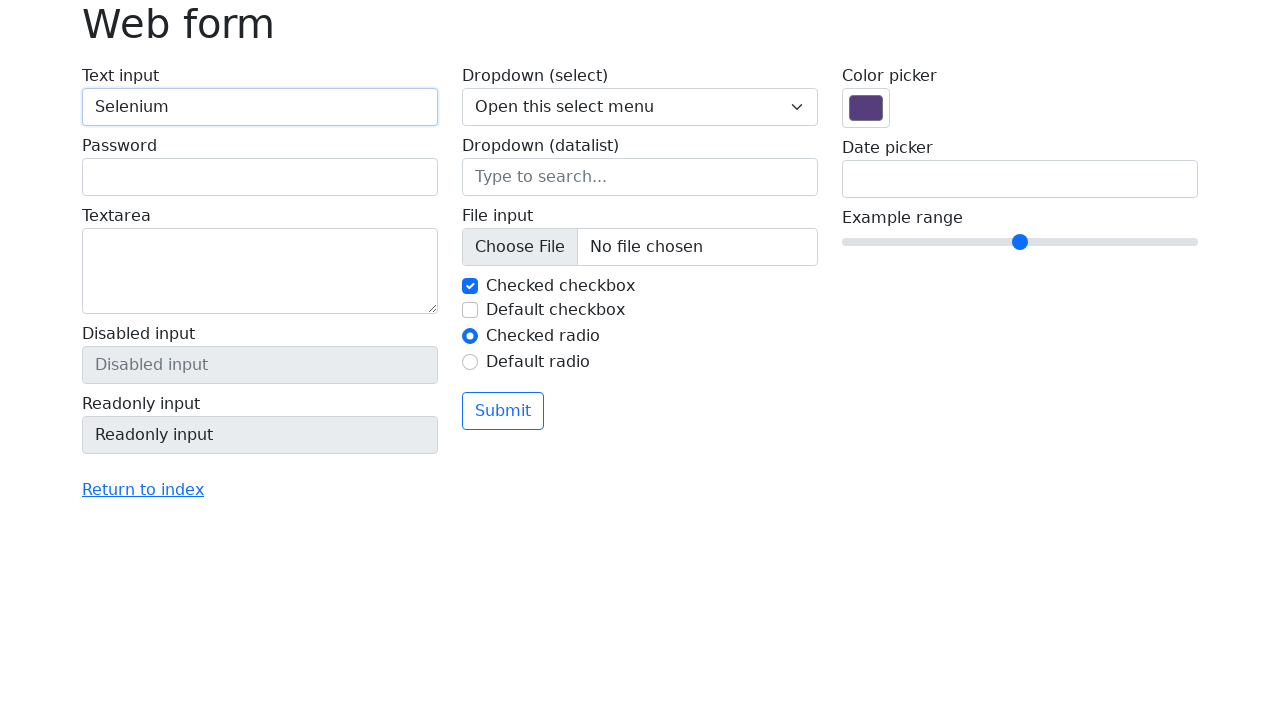

Clicked the submit button at (503, 411) on button
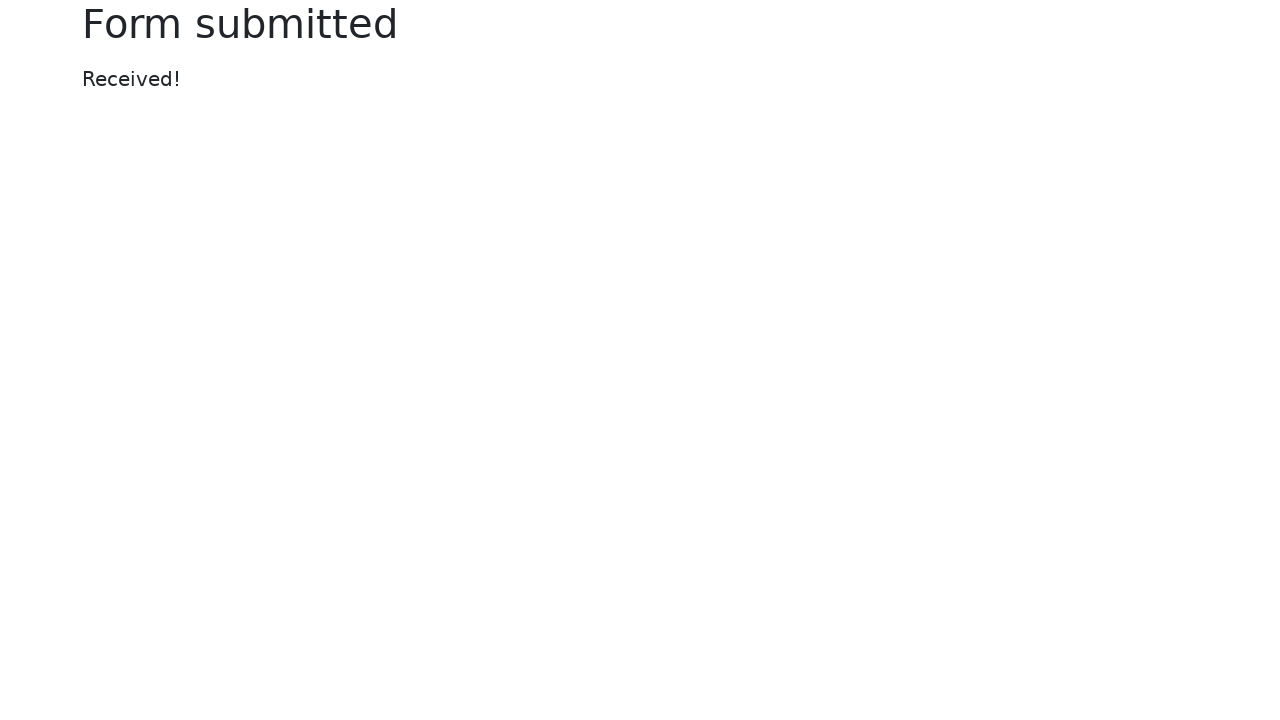

Success message element loaded
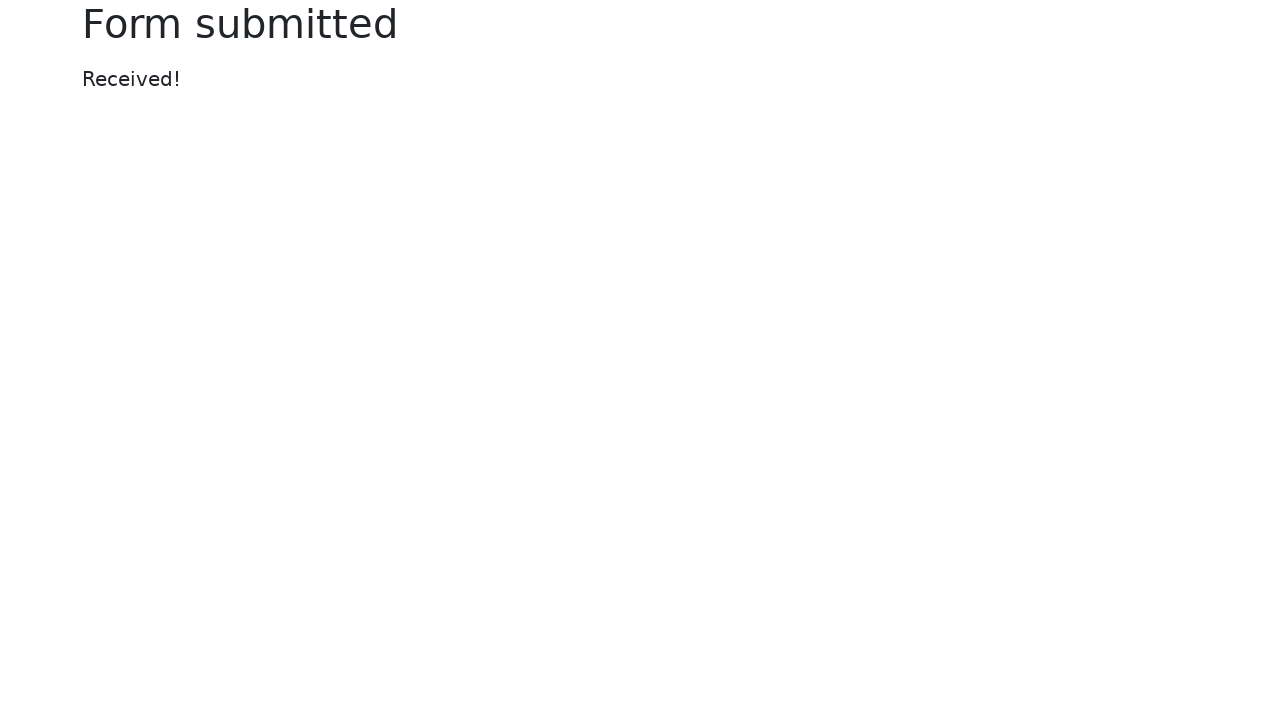

Verified success message displays 'Received!'
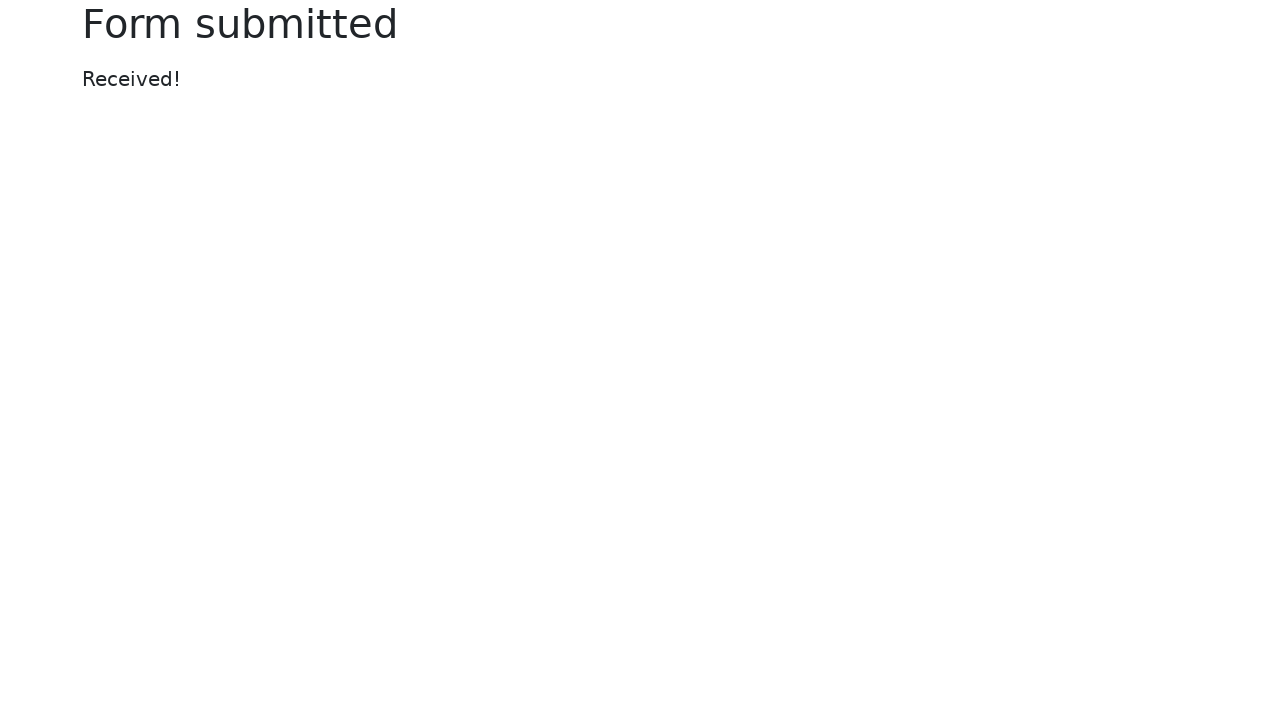

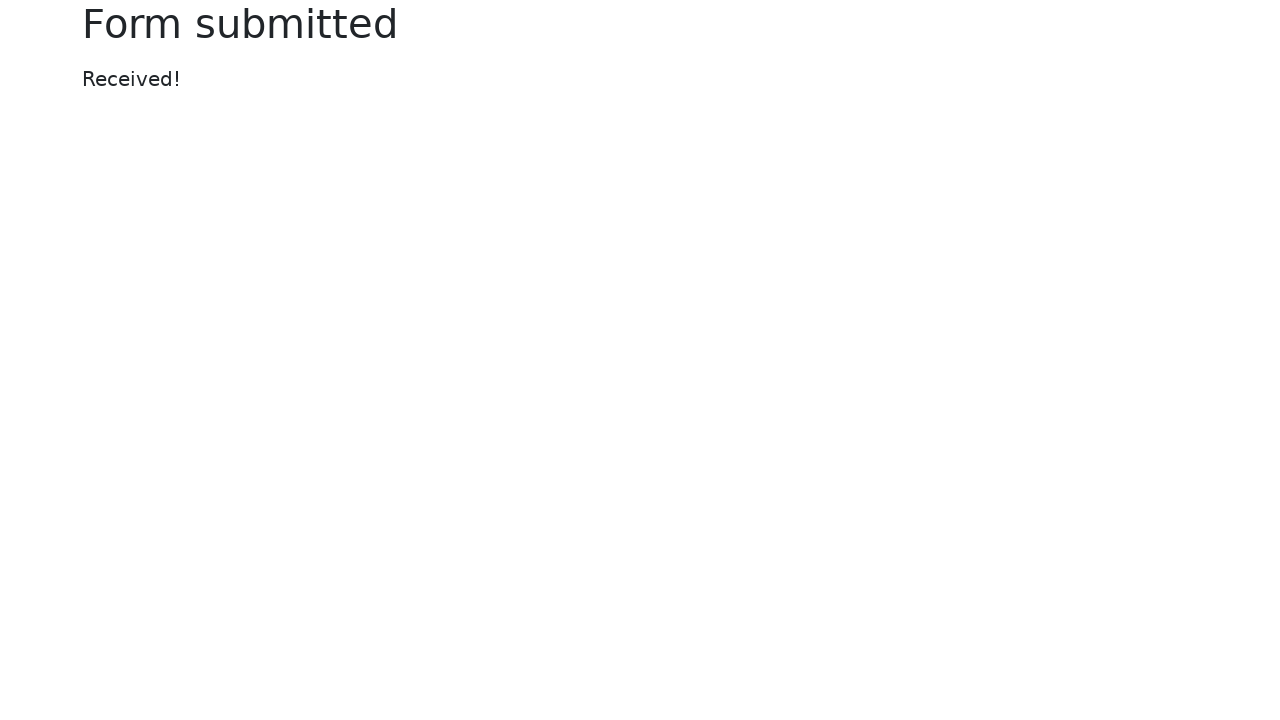